Tests opting out of A/B tests by adding an opt-out cookie before navigating to the A/B test page, then verifying the page shows "No A/B Test" heading.

Starting URL: http://the-internet.herokuapp.com

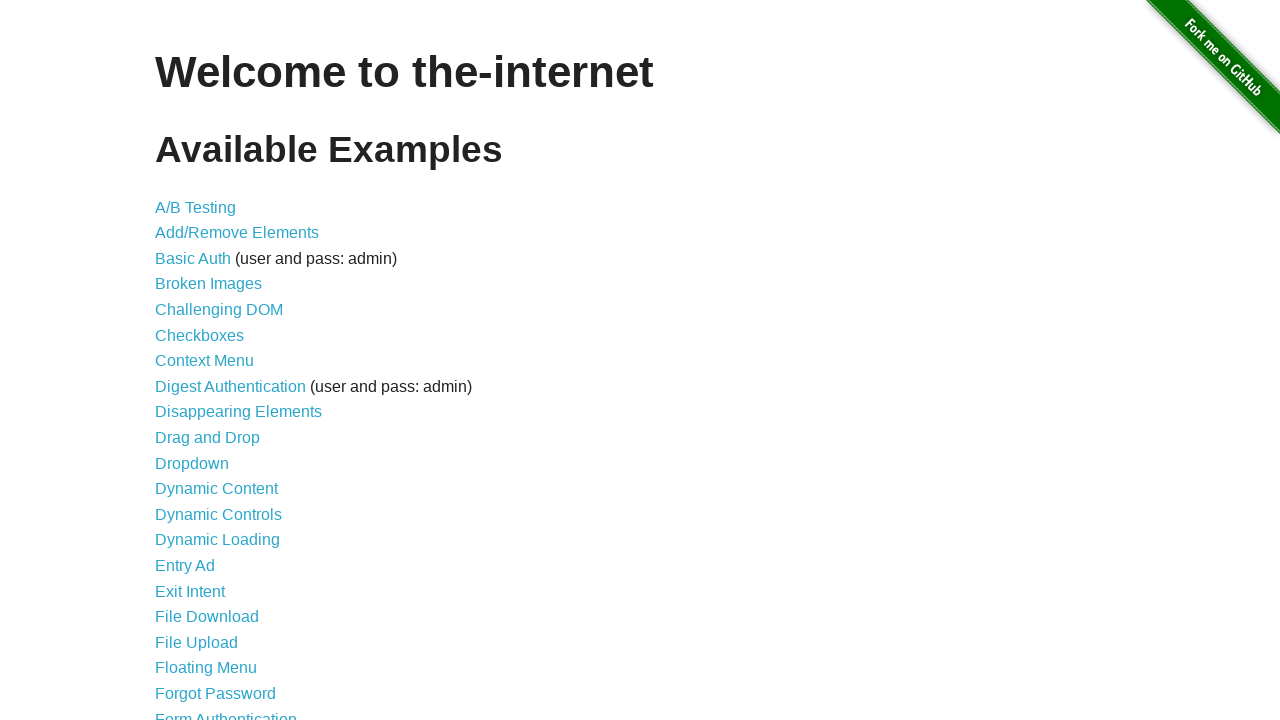

Added optimizelyOptOut cookie to opt out of A/B tests
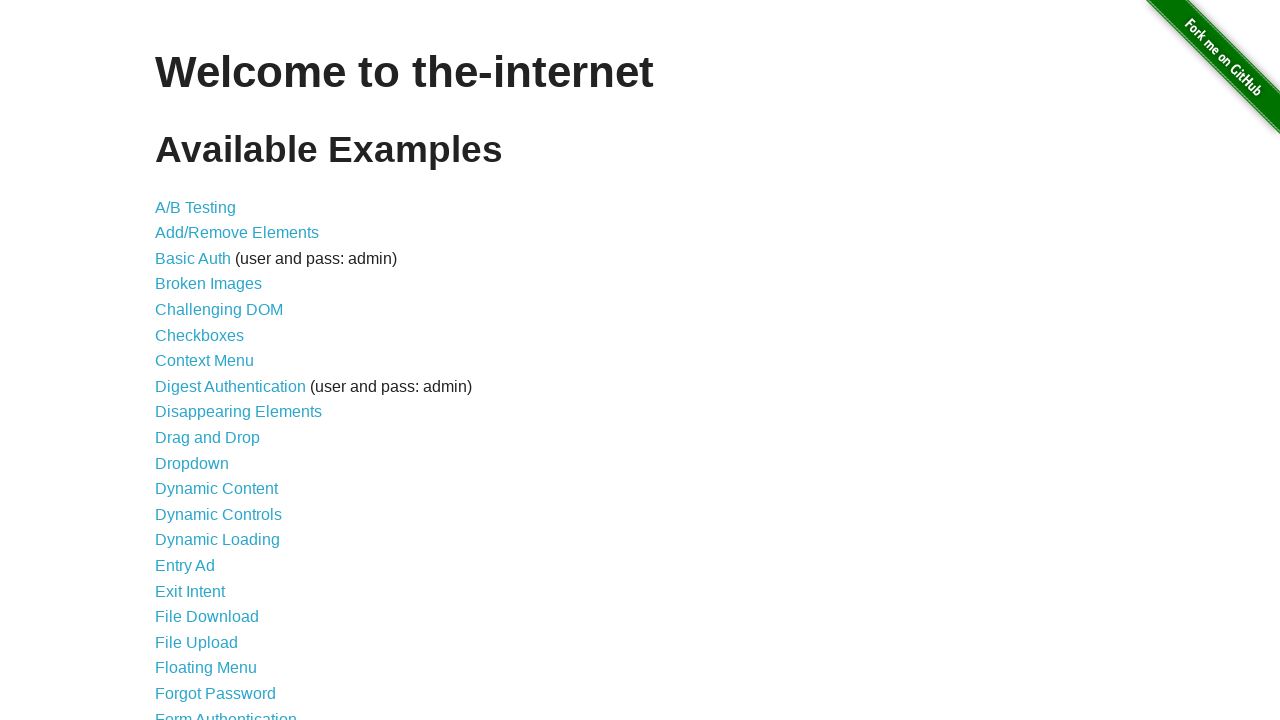

Navigated to A/B test page
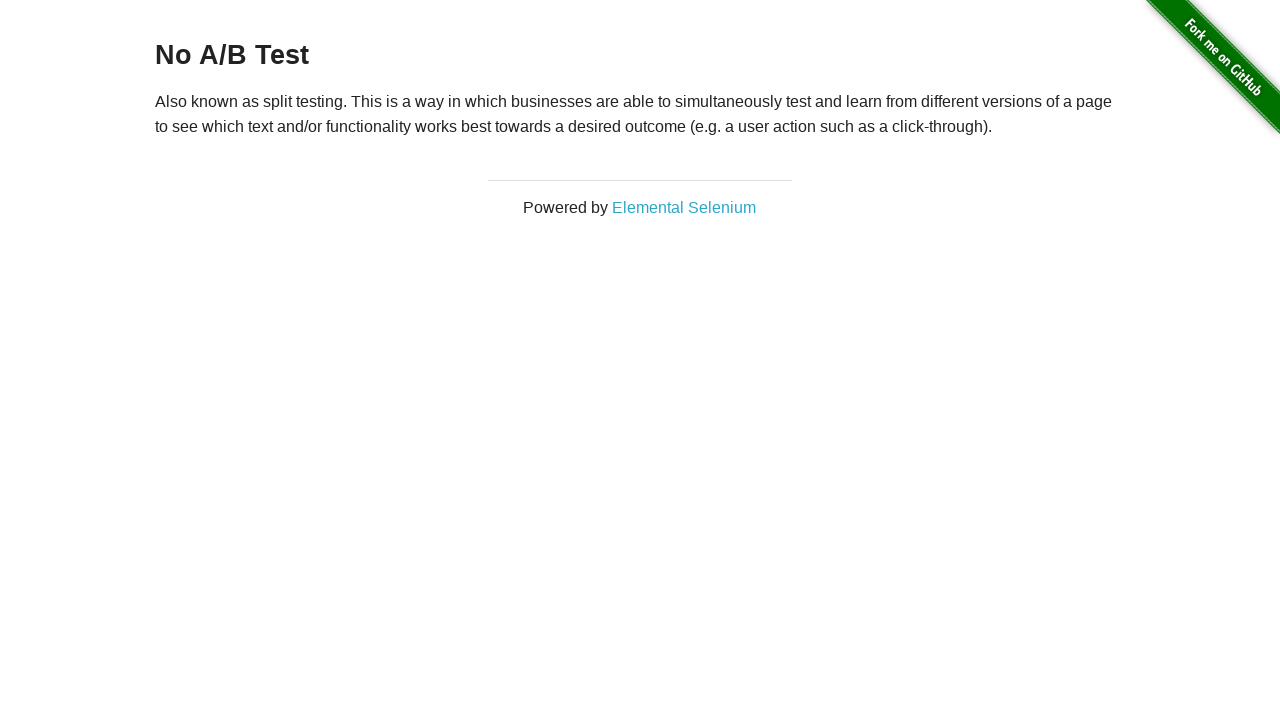

H3 heading loaded, confirming opt-out state shows 'No A/B Test'
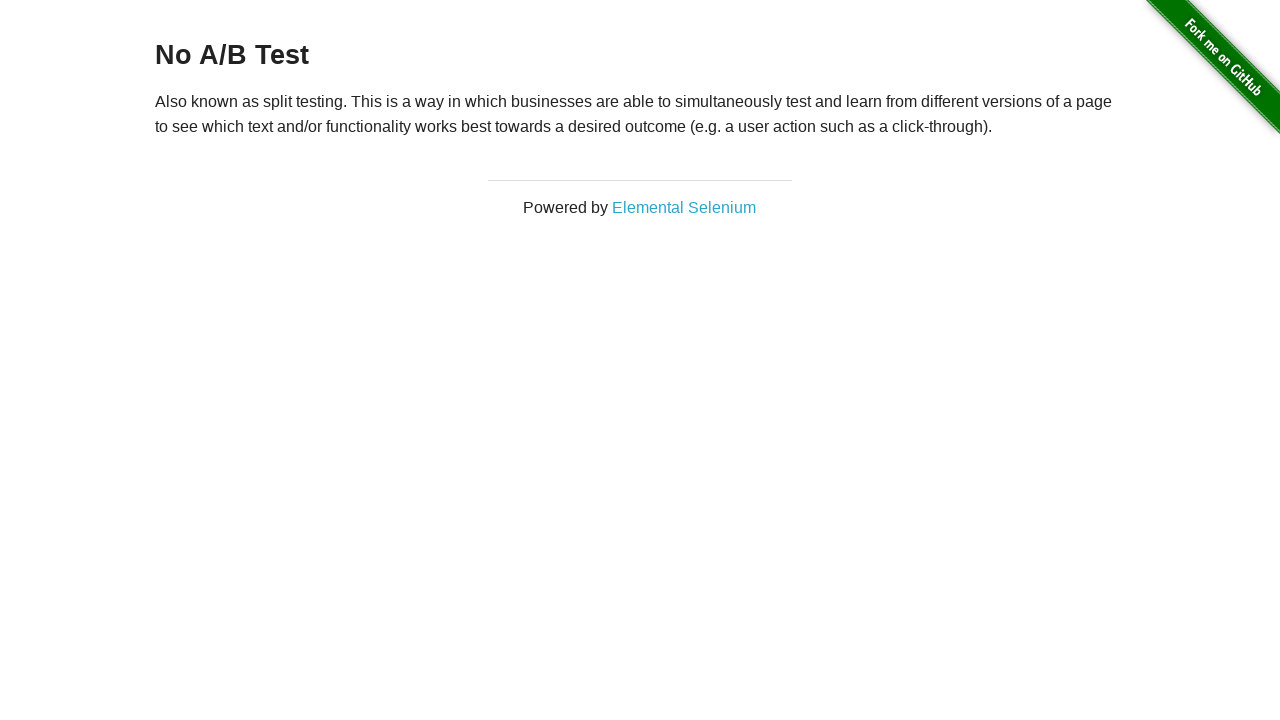

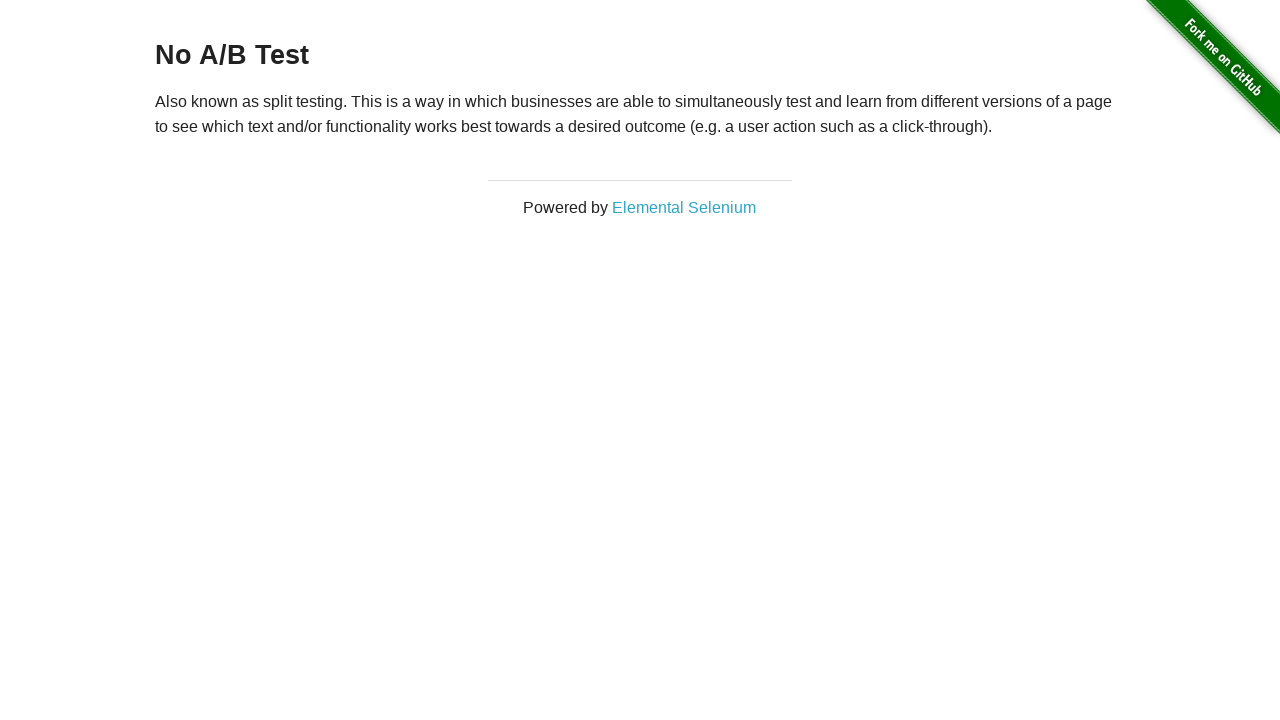